Navigates to the training support website and clicks on the "About Us" link to verify navigation works

Starting URL: https://v1.training-support.net

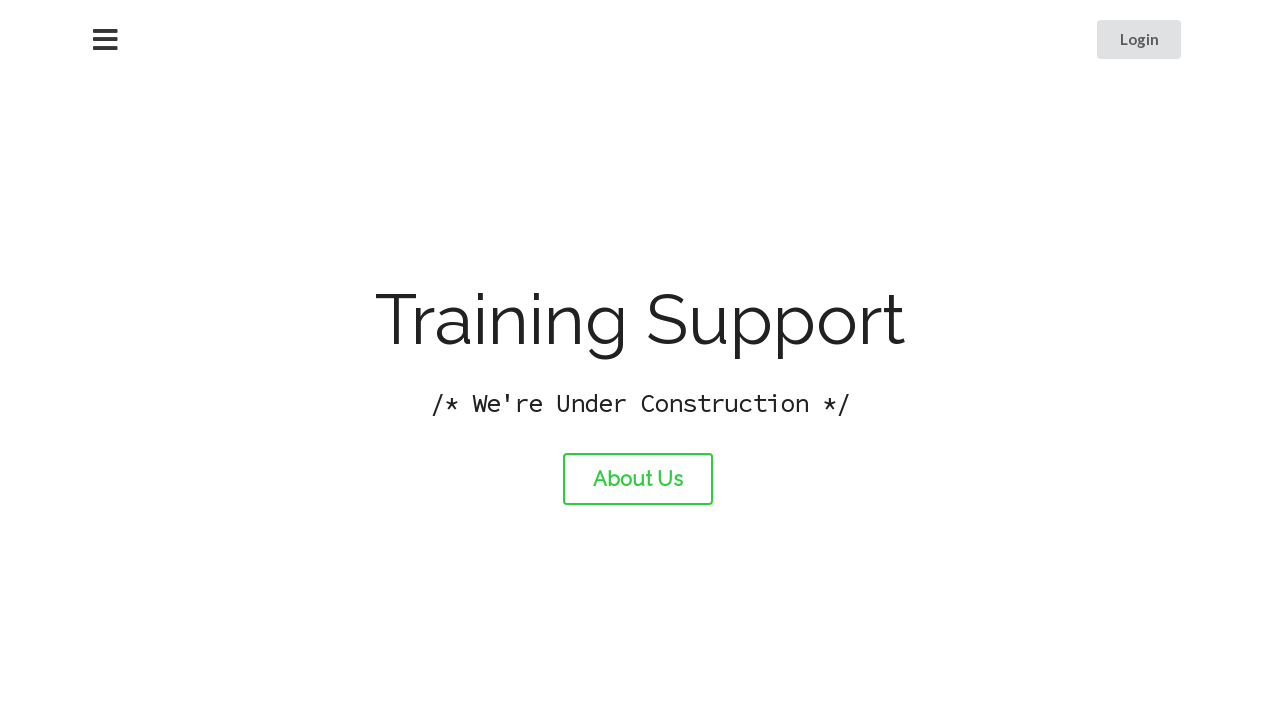

Navigated to https://v1.training-support.net
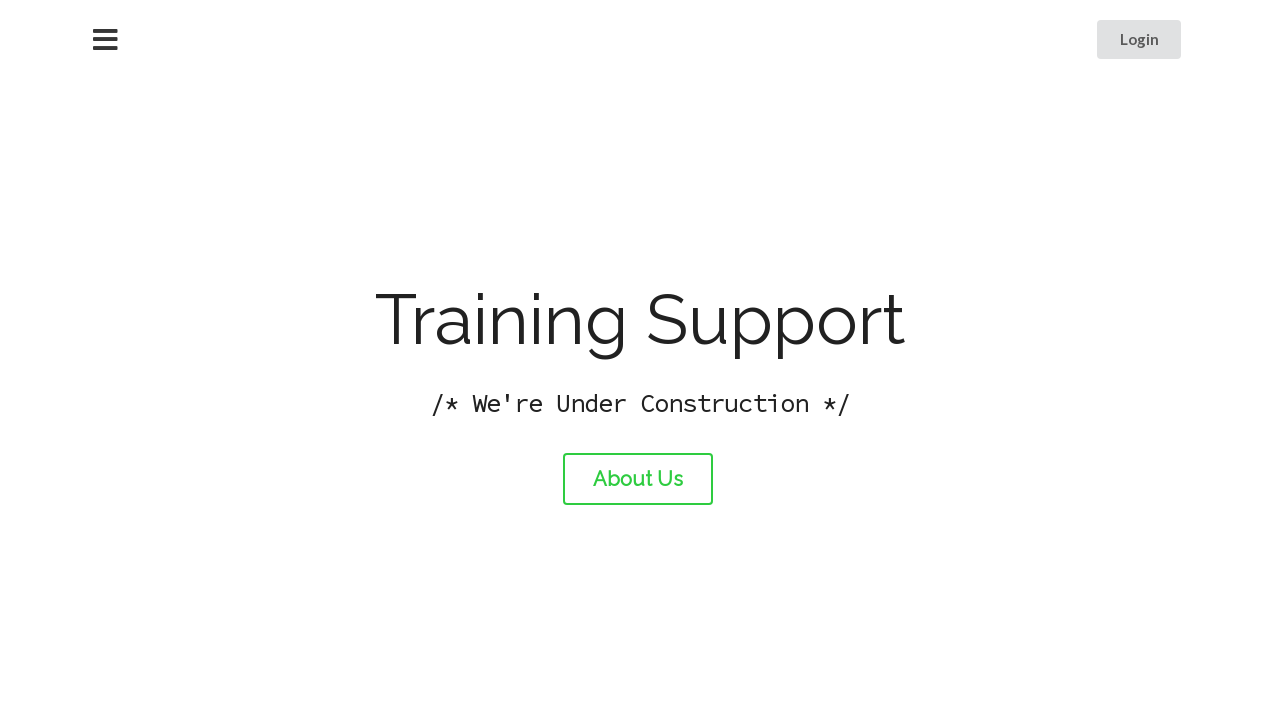

Clicked on the 'About Us' link at (638, 479) on xpath=//a[text() = 'About Us']
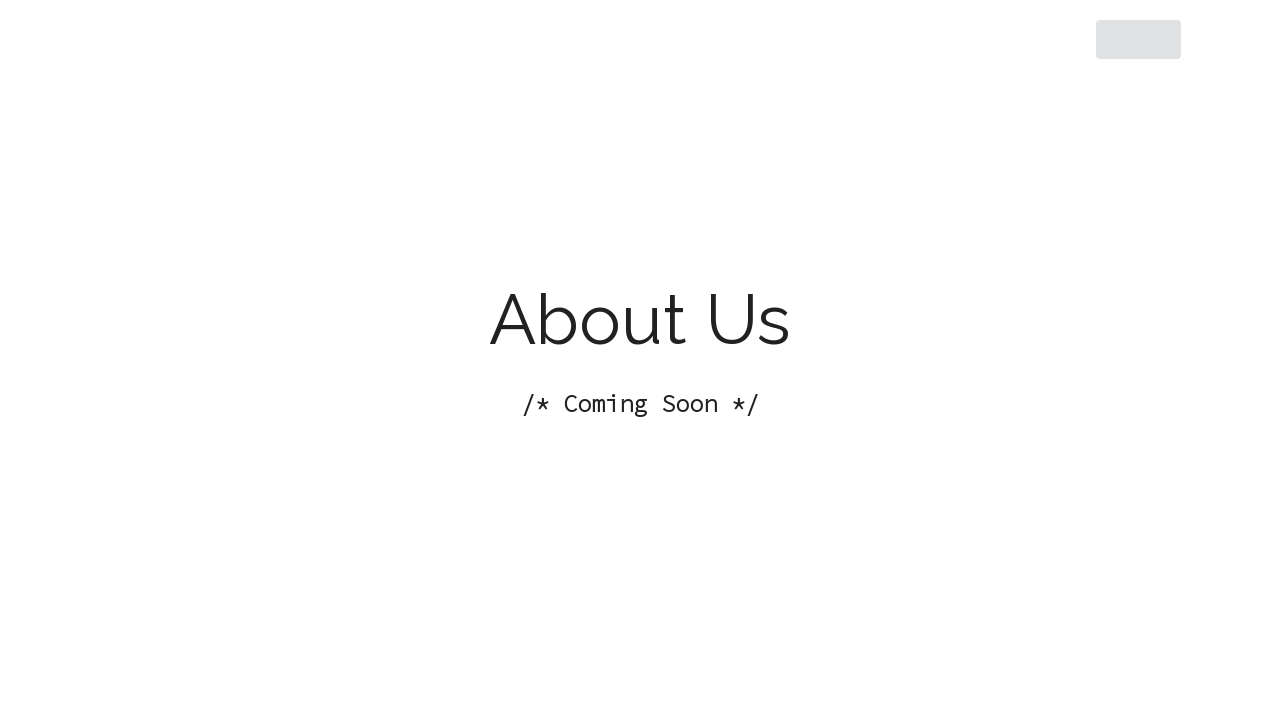

Page load completed after navigating to About Us
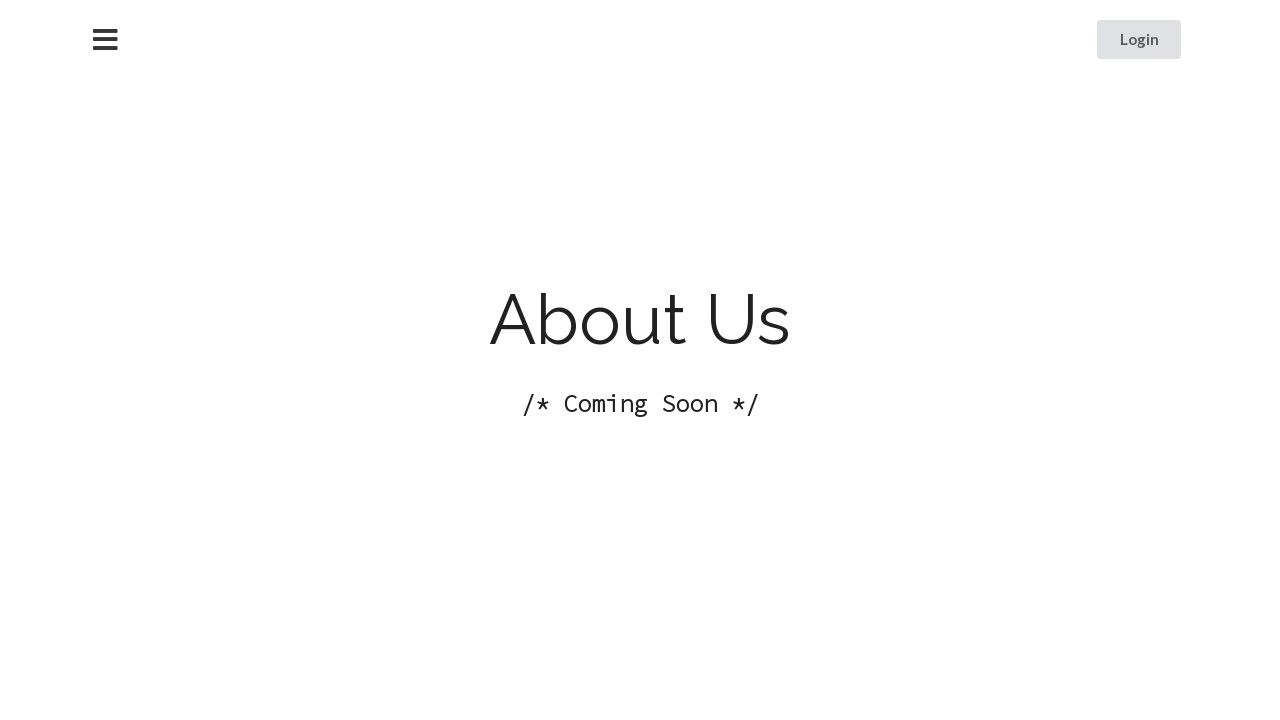

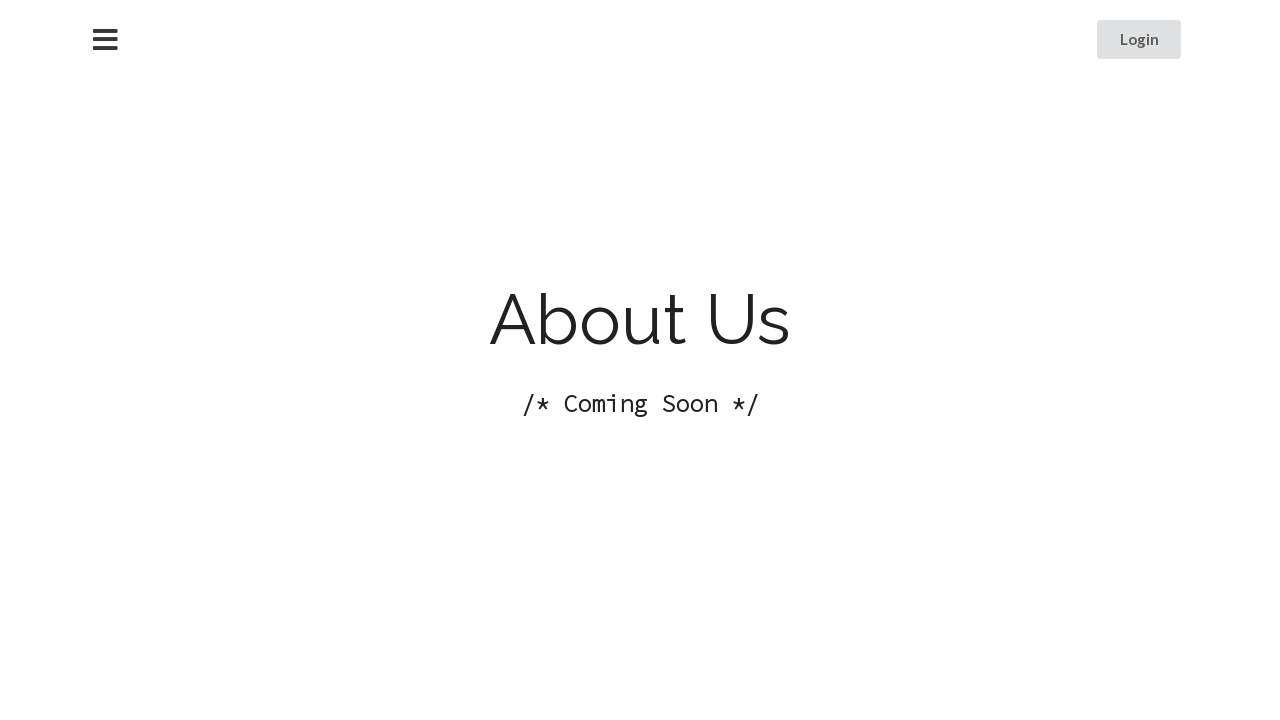